Navigates to Text Box page, fills all form fields (full name, email, current address, permanent address), submits the form, and verifies the output message appears

Starting URL: https://demoqa.com

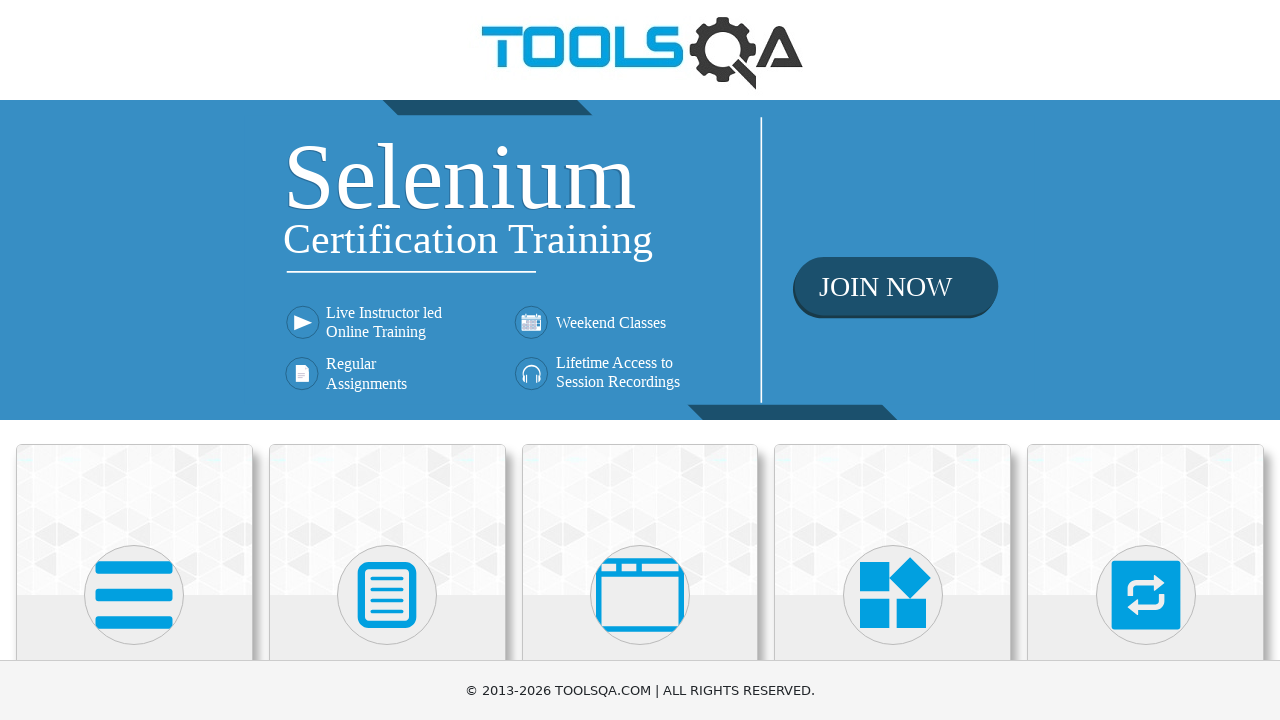

Clicked on Elements menu at (134, 360) on text=Elements
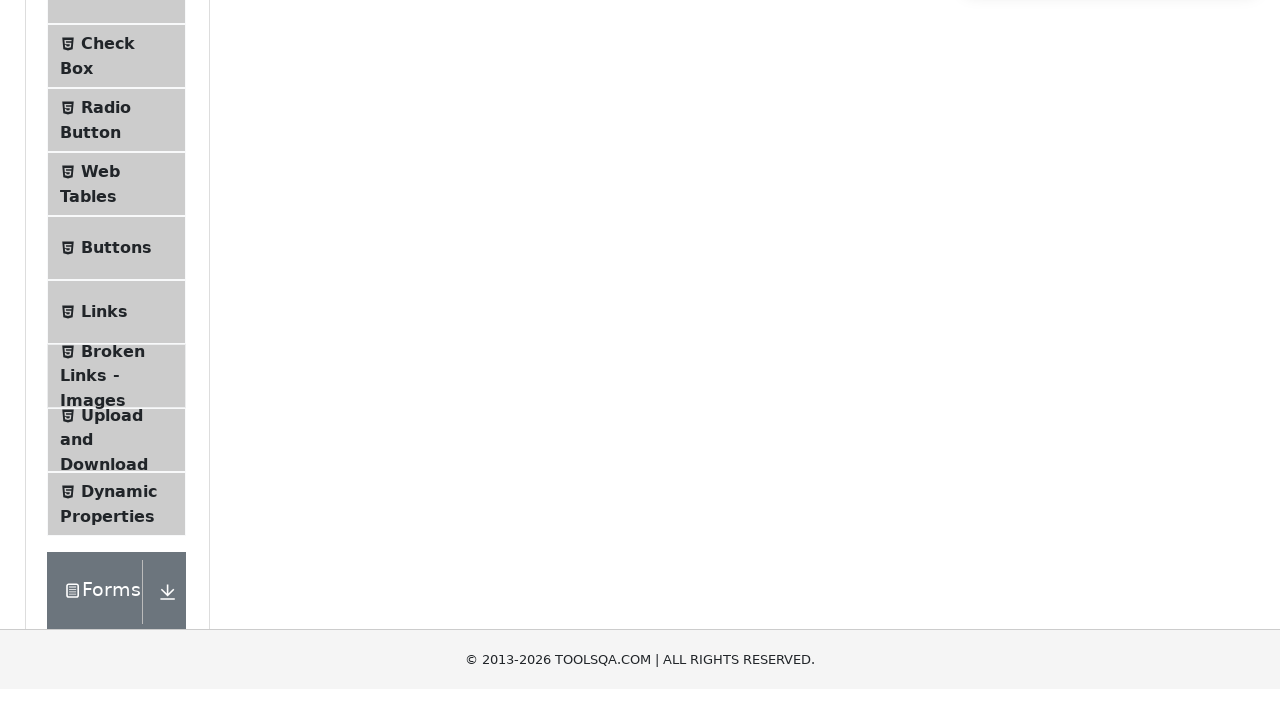

Clicked on Text Box menu item at (119, 261) on text=Text Box
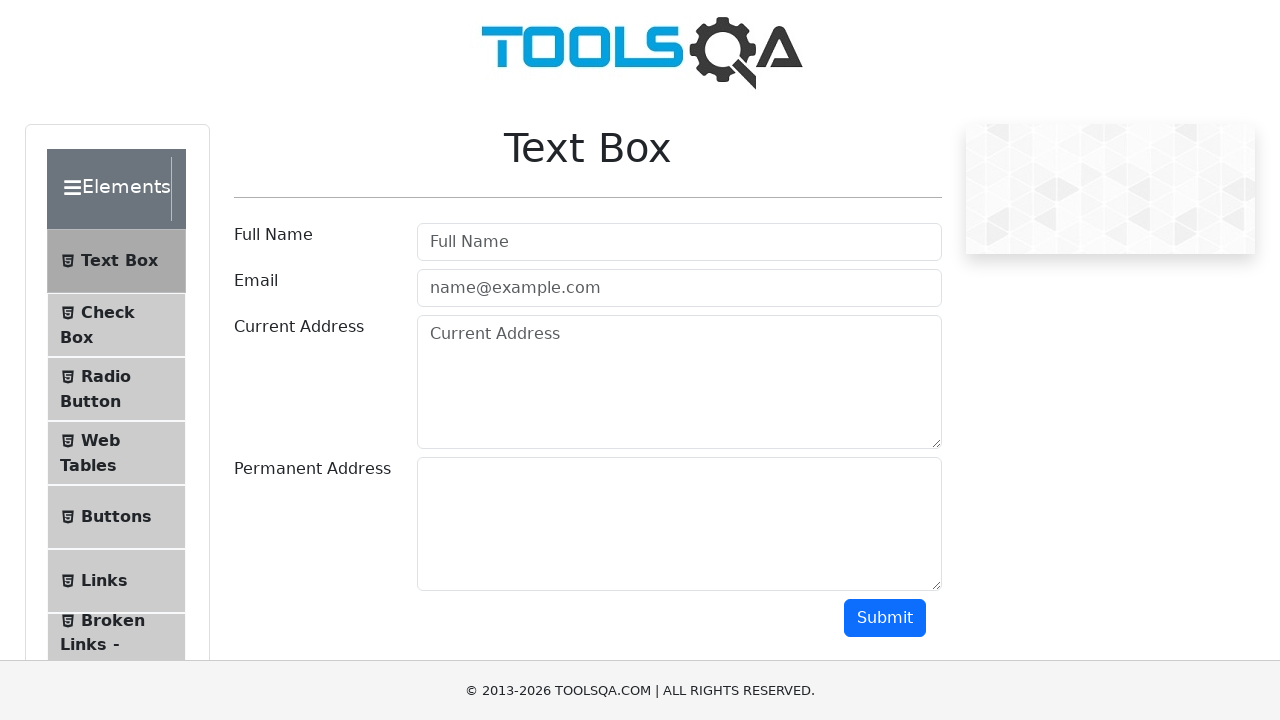

Text Box form loaded and visible
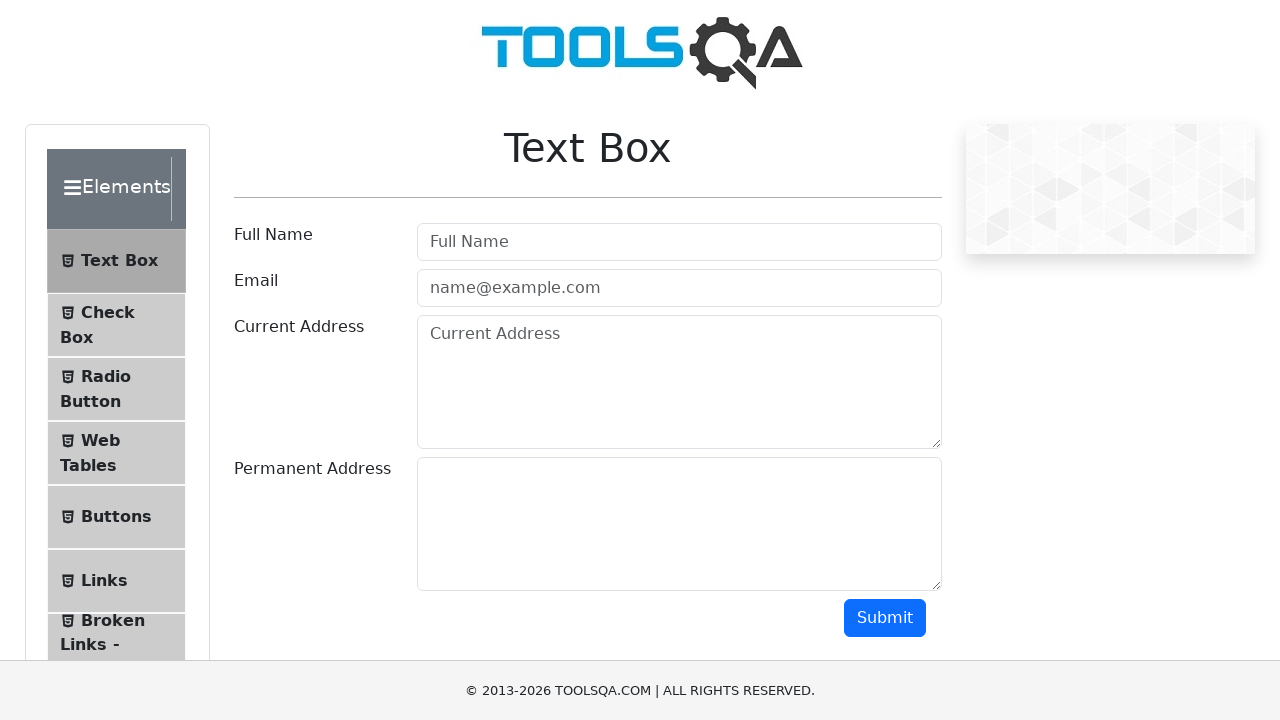

Filled full name field with 'John Anderson' on #userName
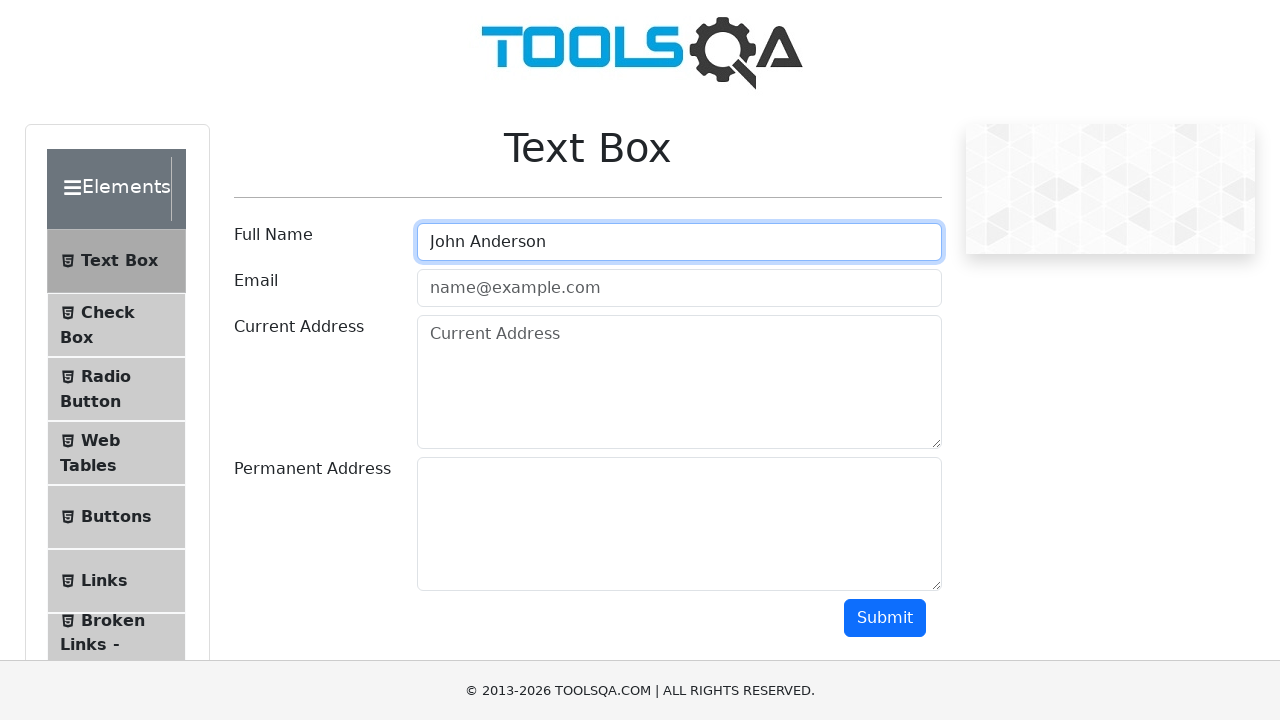

Filled email field with 'john.anderson@testmail.com' on #userEmail
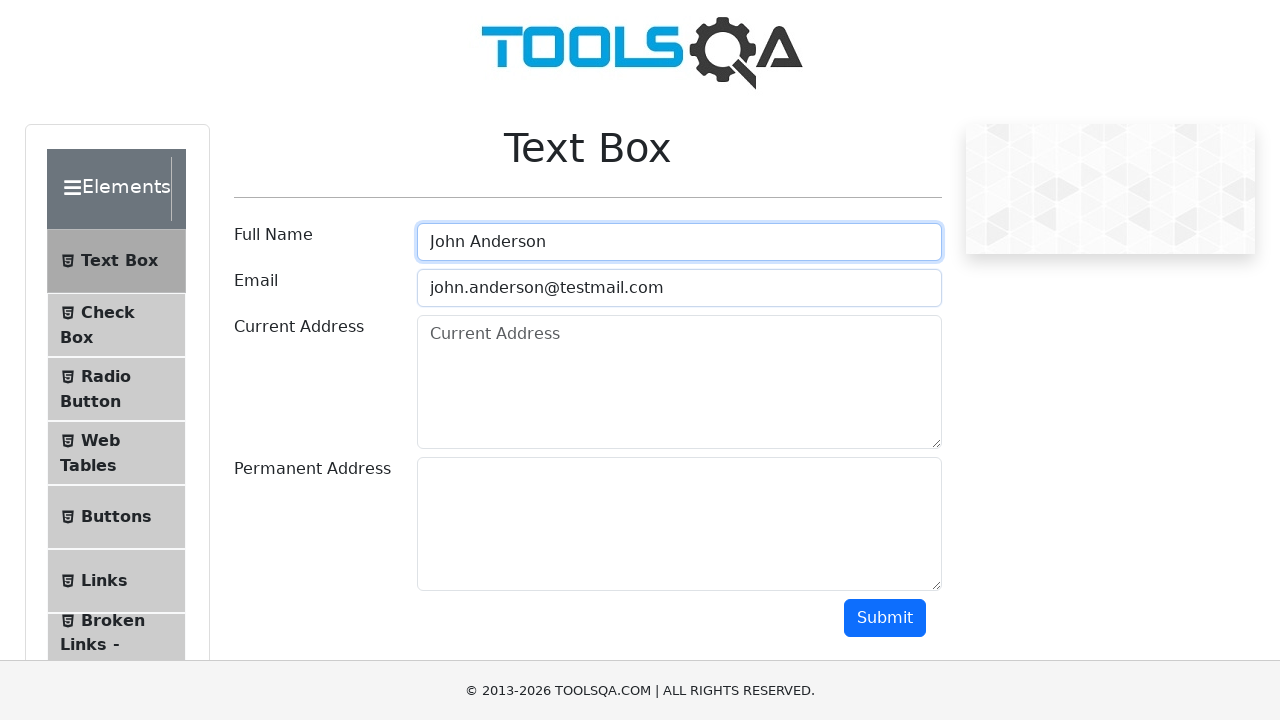

Filled current address field with '123 Main Street, New York, NY 10001' on #currentAddress
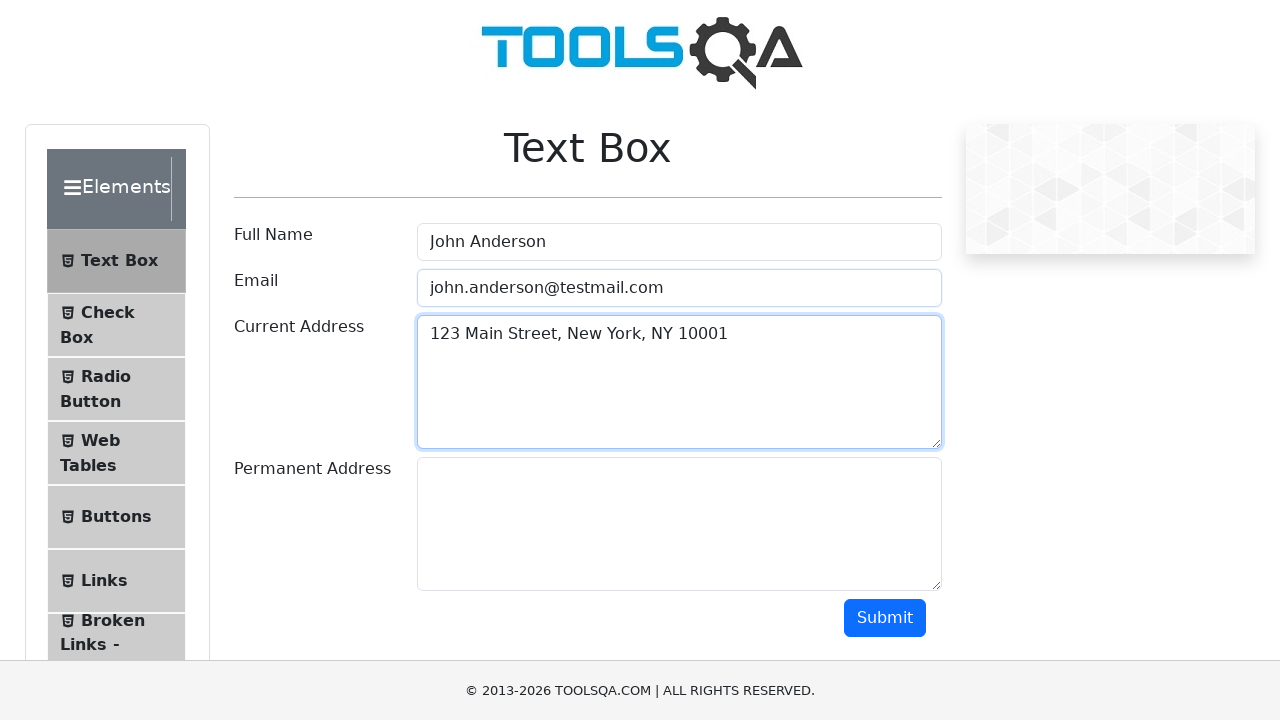

Filled permanent address field with '456 Oak Avenue, Los Angeles, CA 90001' on #permanentAddress
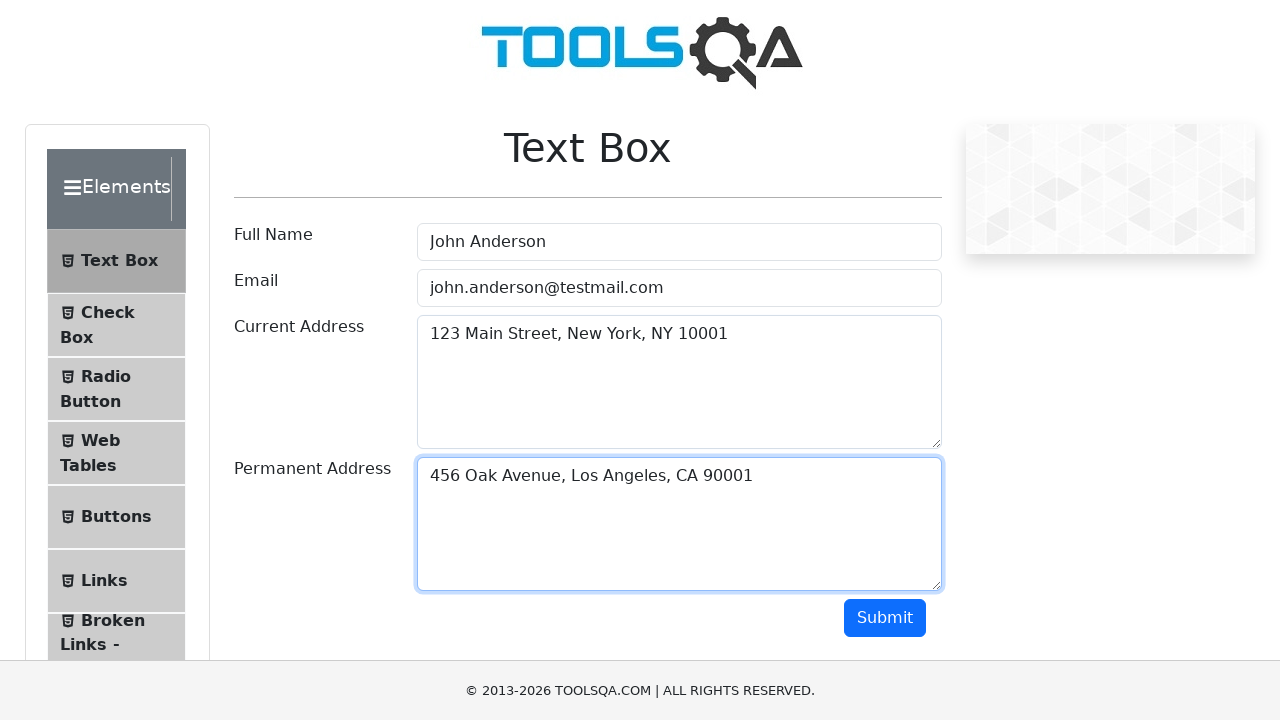

Clicked submit button to submit the form at (885, 618) on #submit
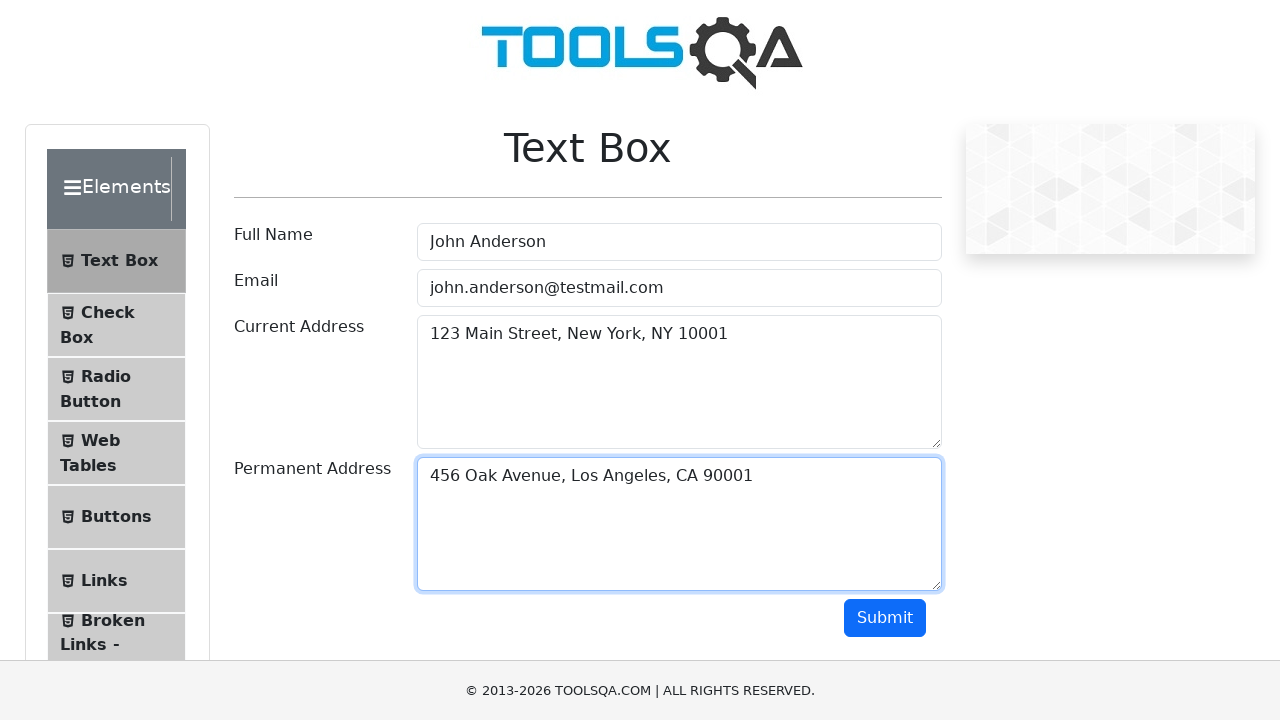

Output message appeared and form submission was verified
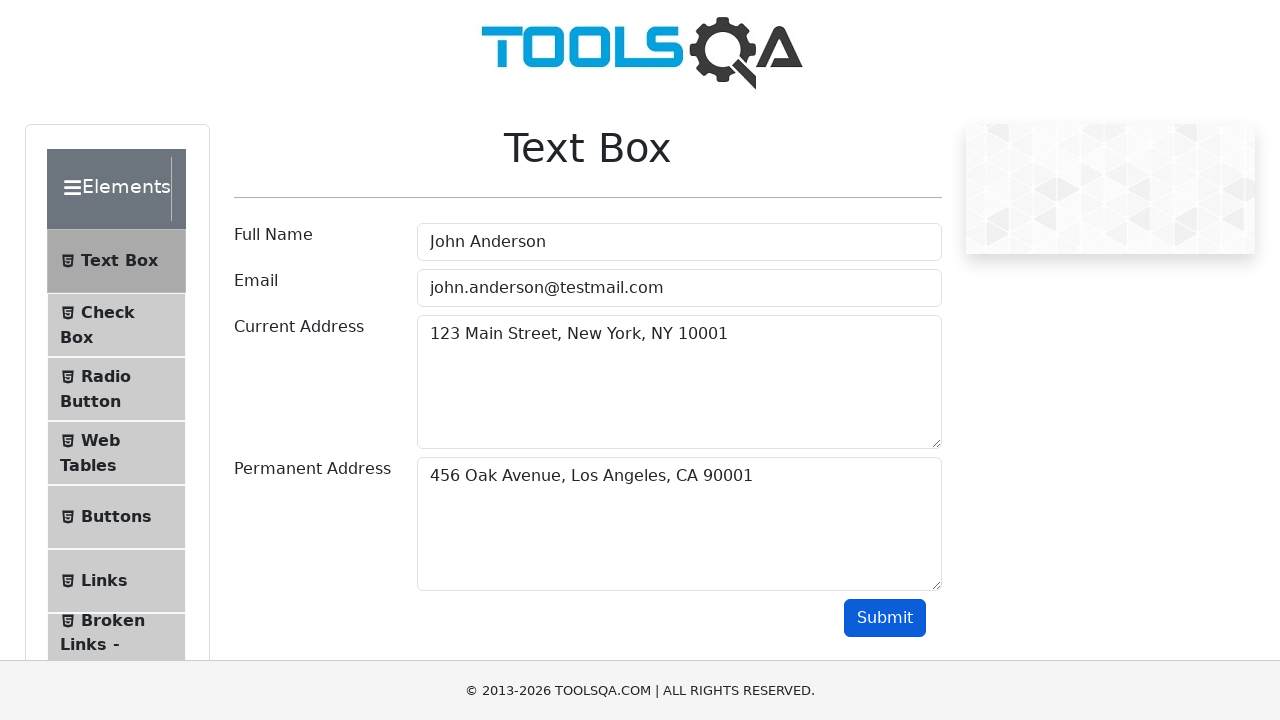

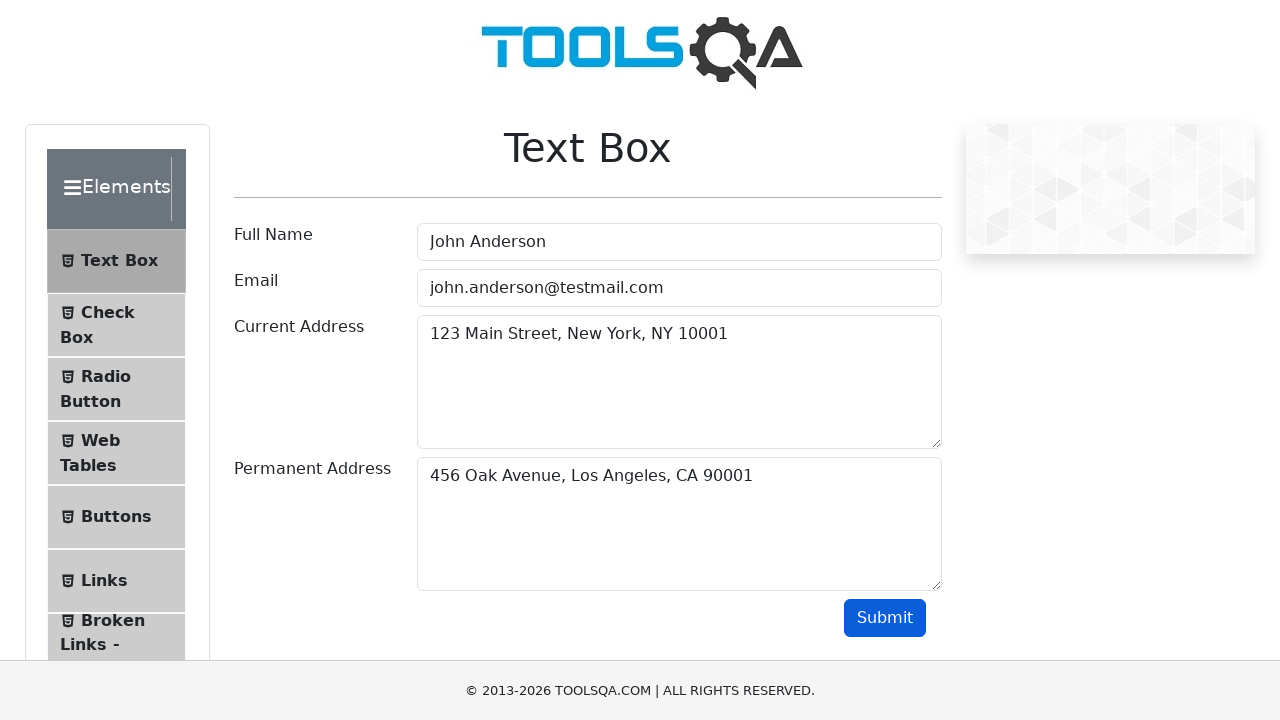